Navigates to CoinMarketCap website and verifies that cryptocurrency table rows are present on the page

Starting URL: https://coinmarketcap.com

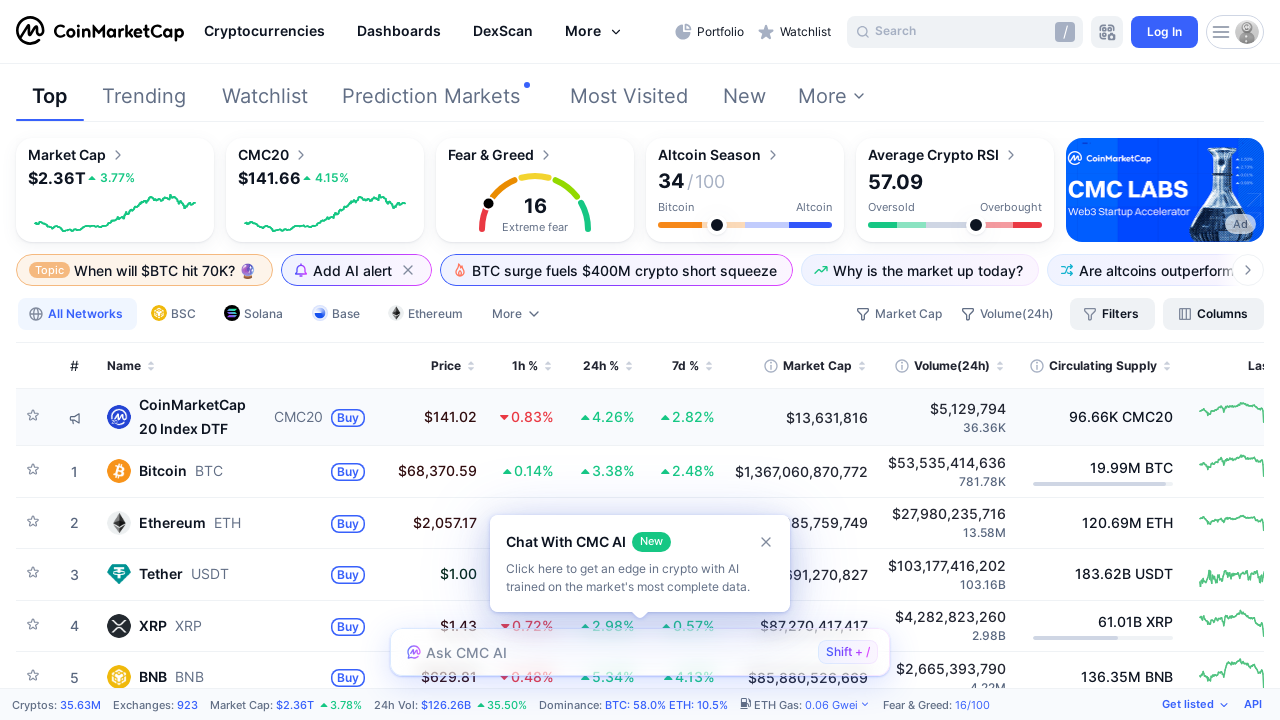

Navigated to CoinMarketCap website
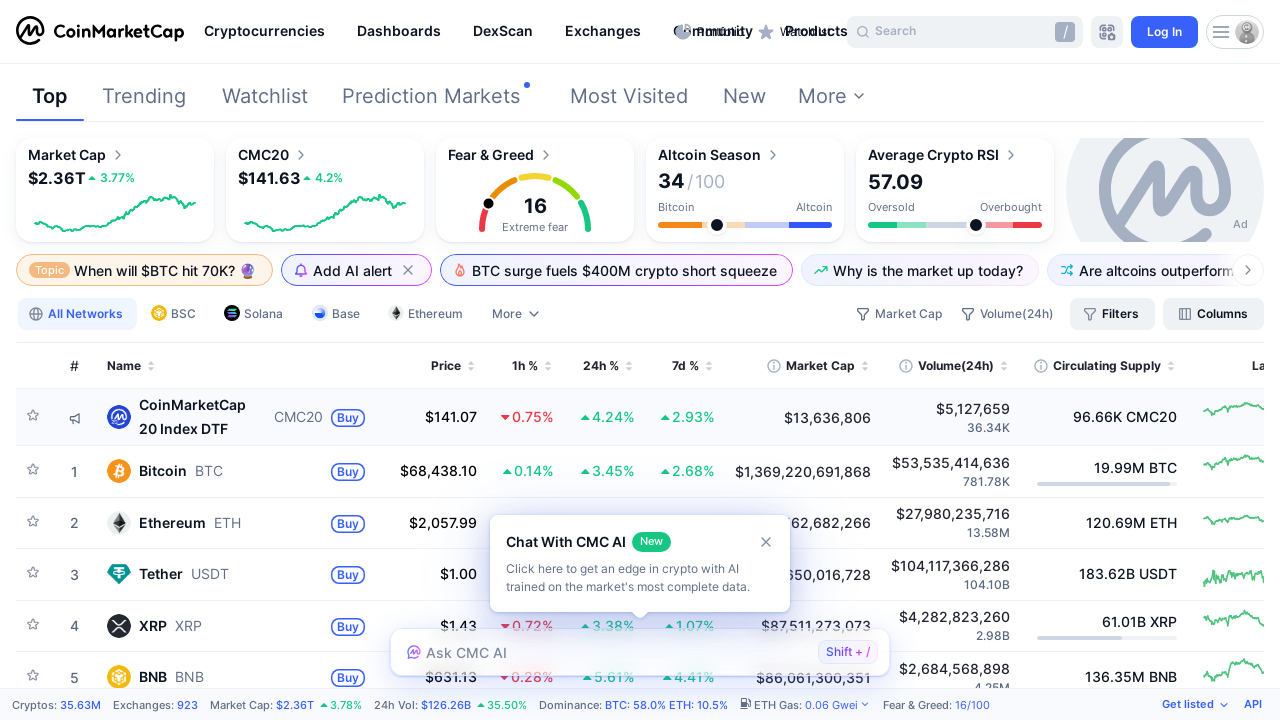

Cryptocurrency table loaded successfully
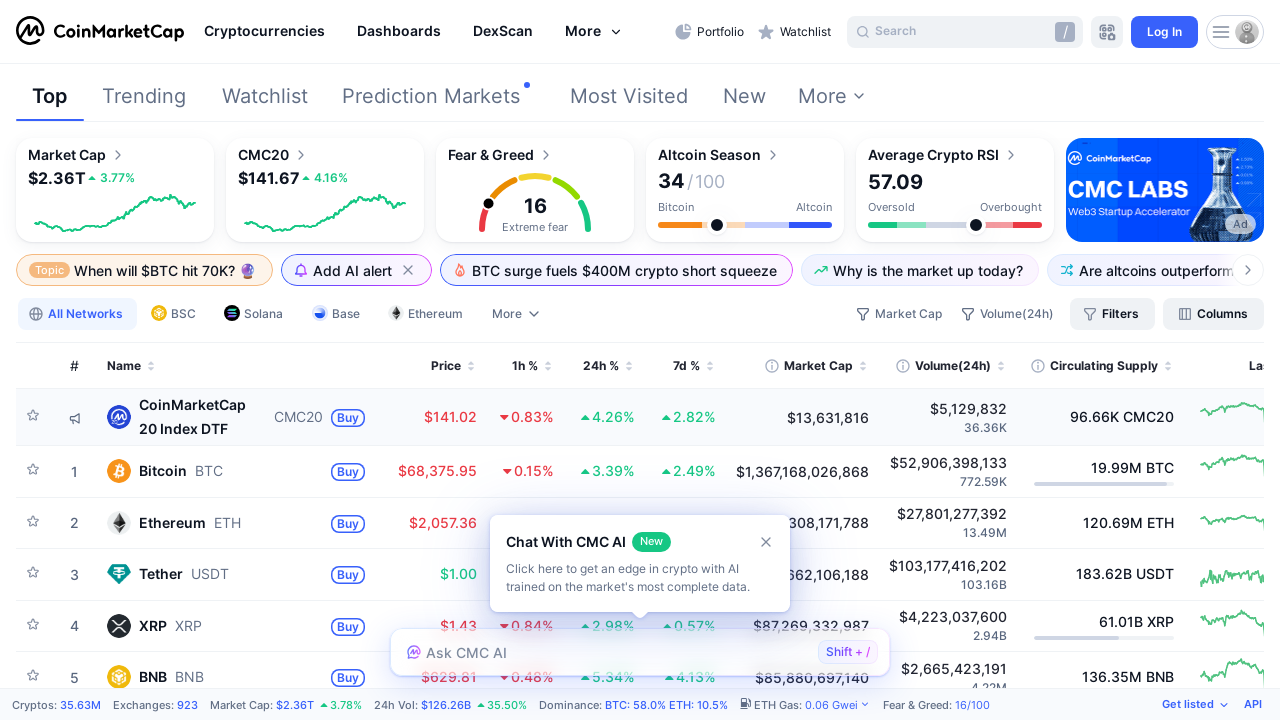

Verified that 101 cryptocurrency table rows are present on the page
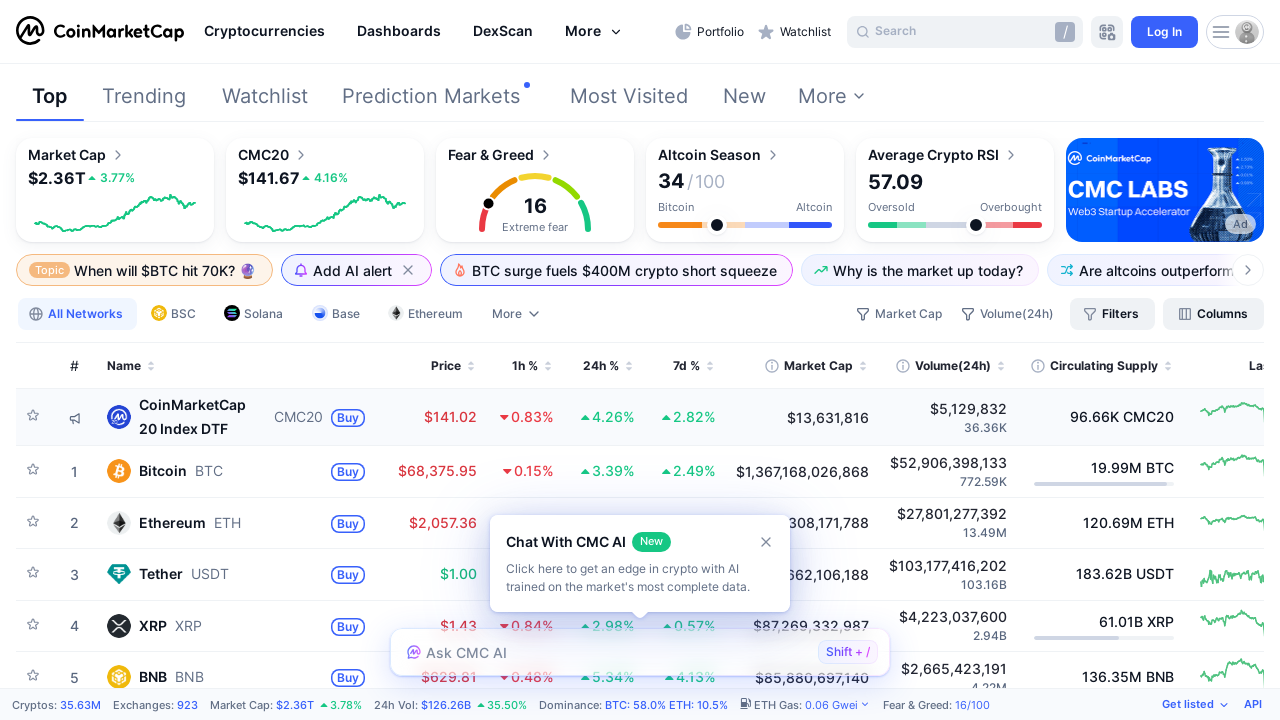

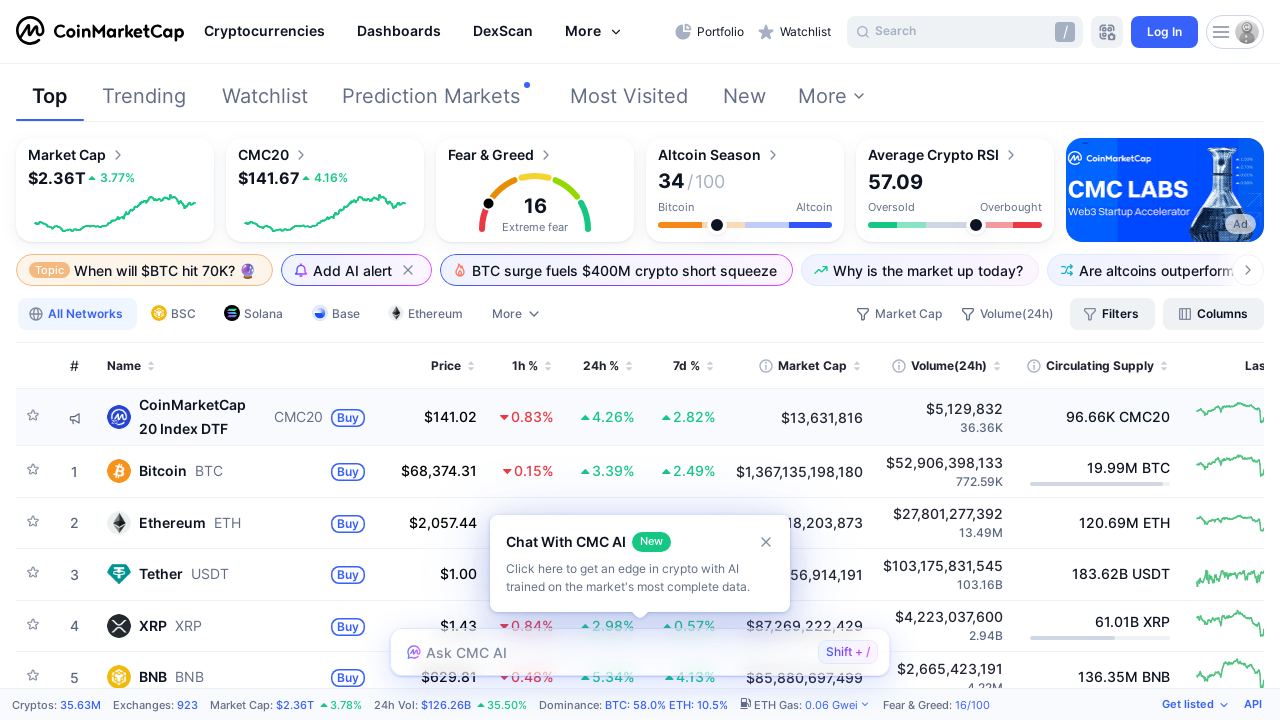